Tests navigation to the Widgets section from the Alerts, Frame & Windows menu on demoqa.com.

Starting URL: https://demoqa.com/

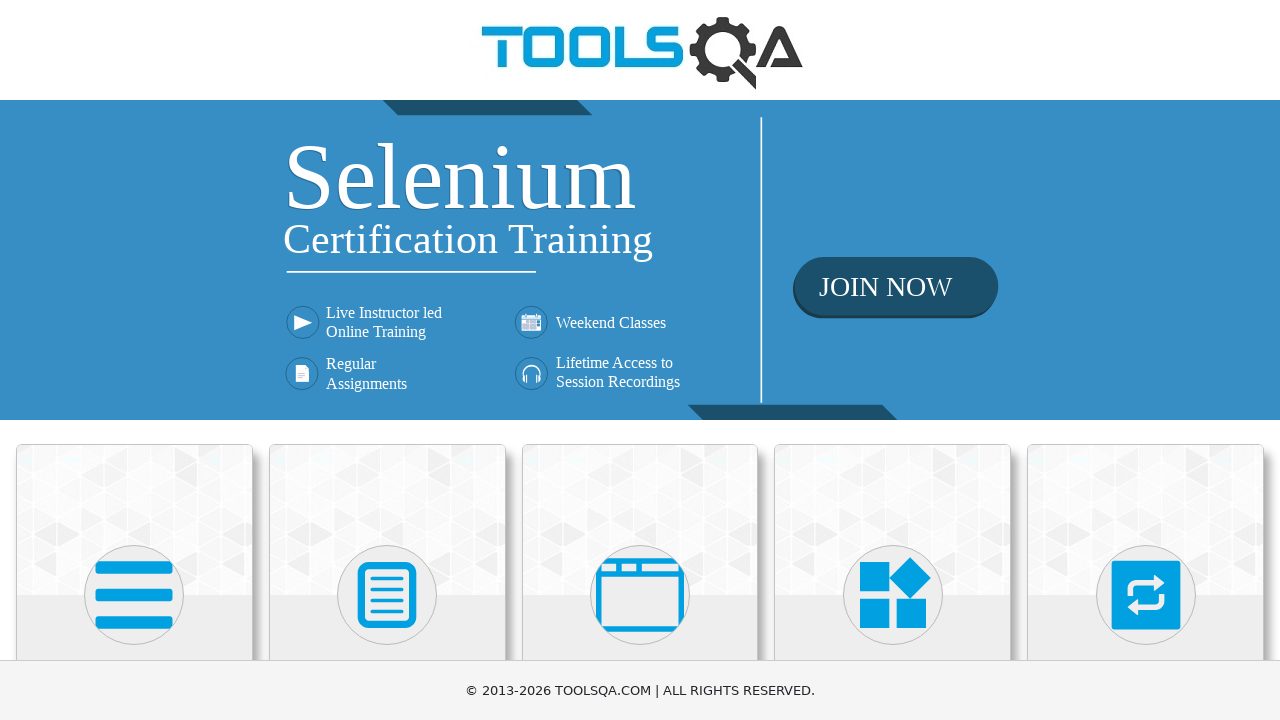

Clicked on 'Alerts, Frame & Windows' section at (640, 360) on text=Alerts, Frame & Windows
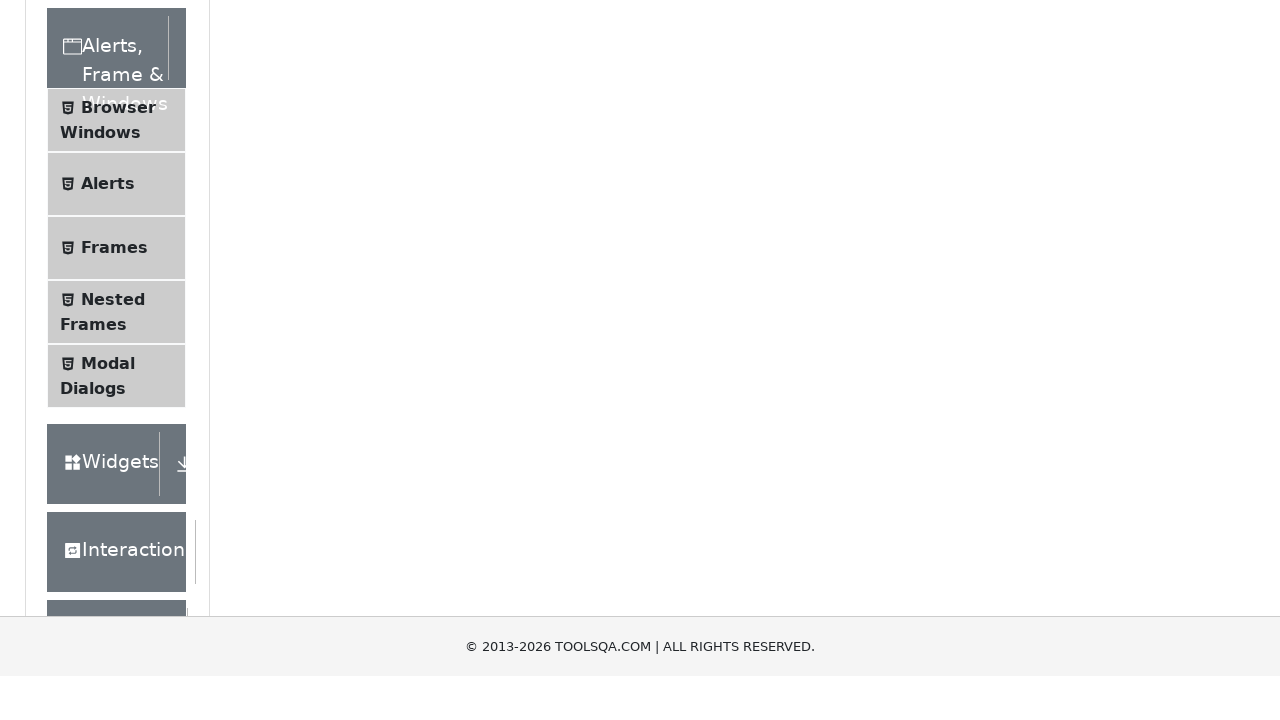

Clicked on 'Widgets' menu item at (103, 387) on text=Widgets
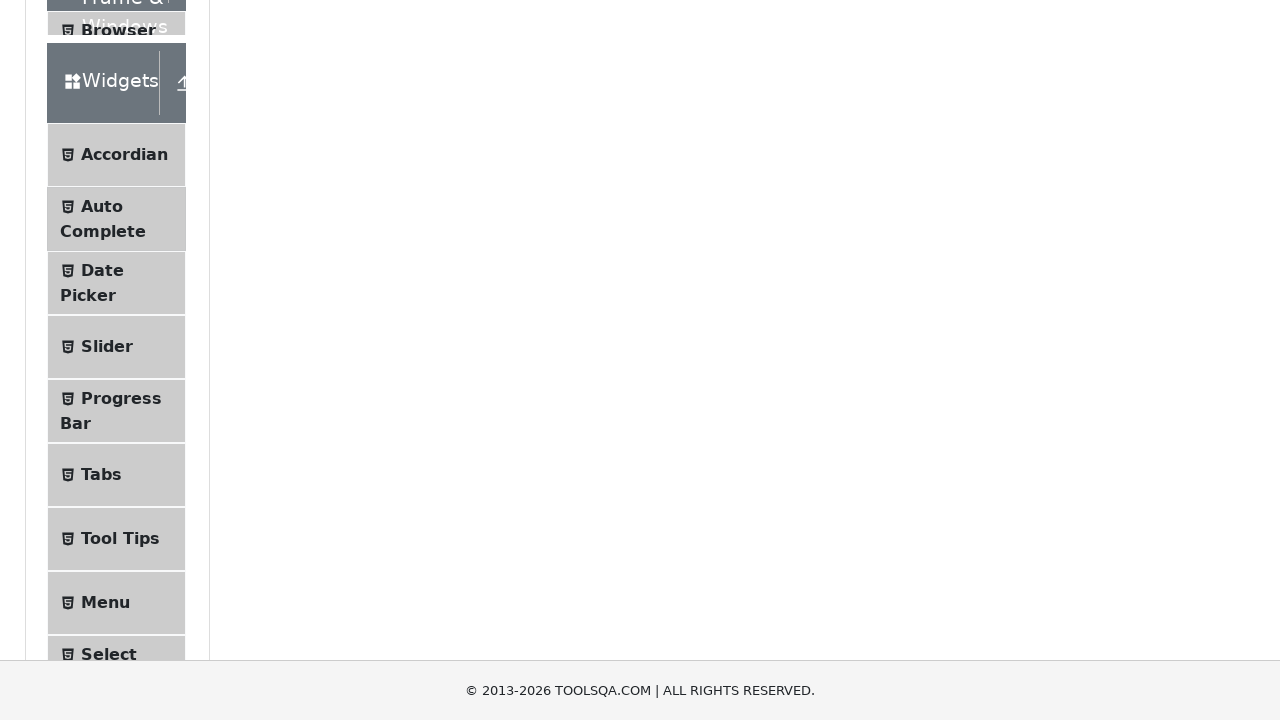

Navigation to Widgets page completed and network idle
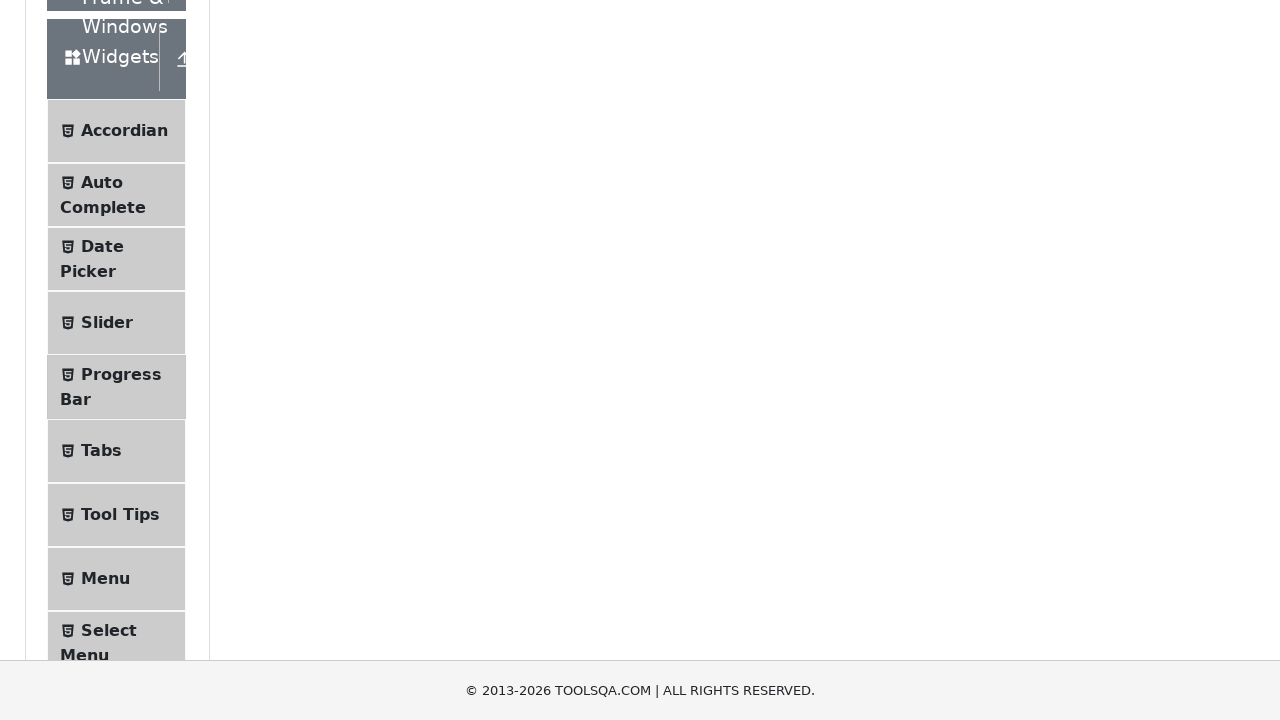

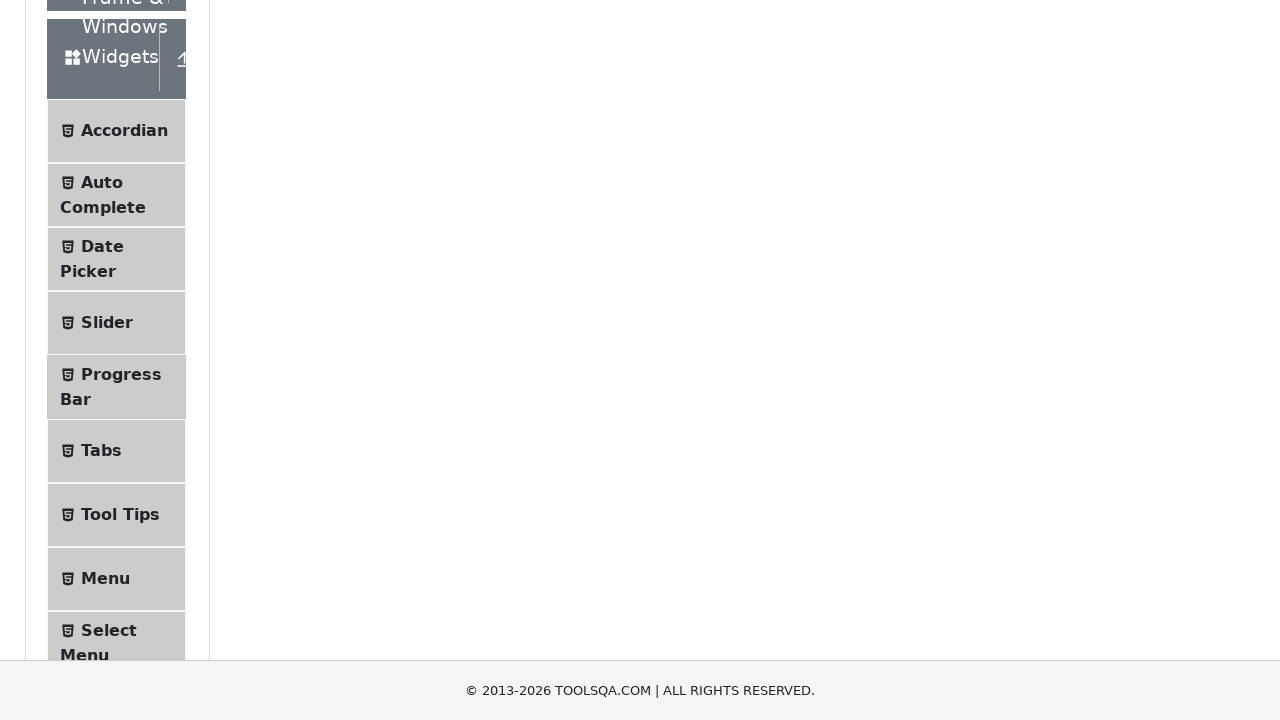